Navigates to the testing world registration page and maximizes the window

Starting URL: https://www.thetestingworld.com/testings

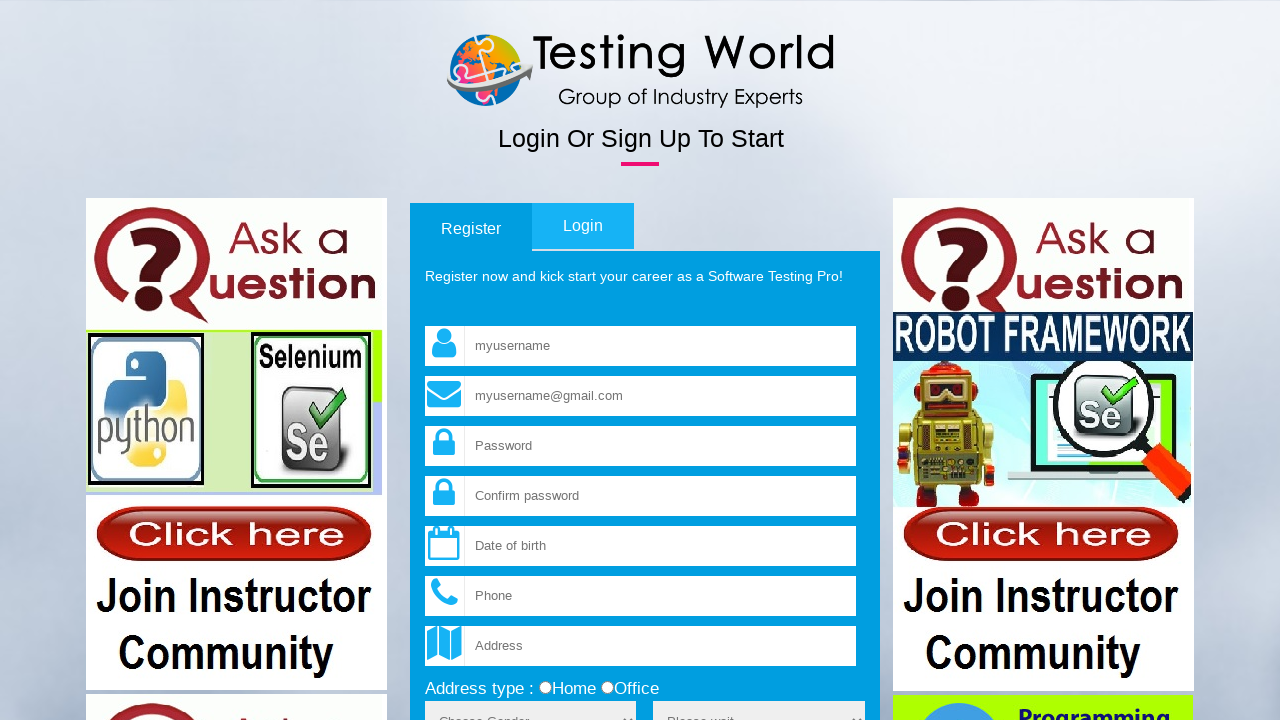

Maximized browser window to 1920x1080
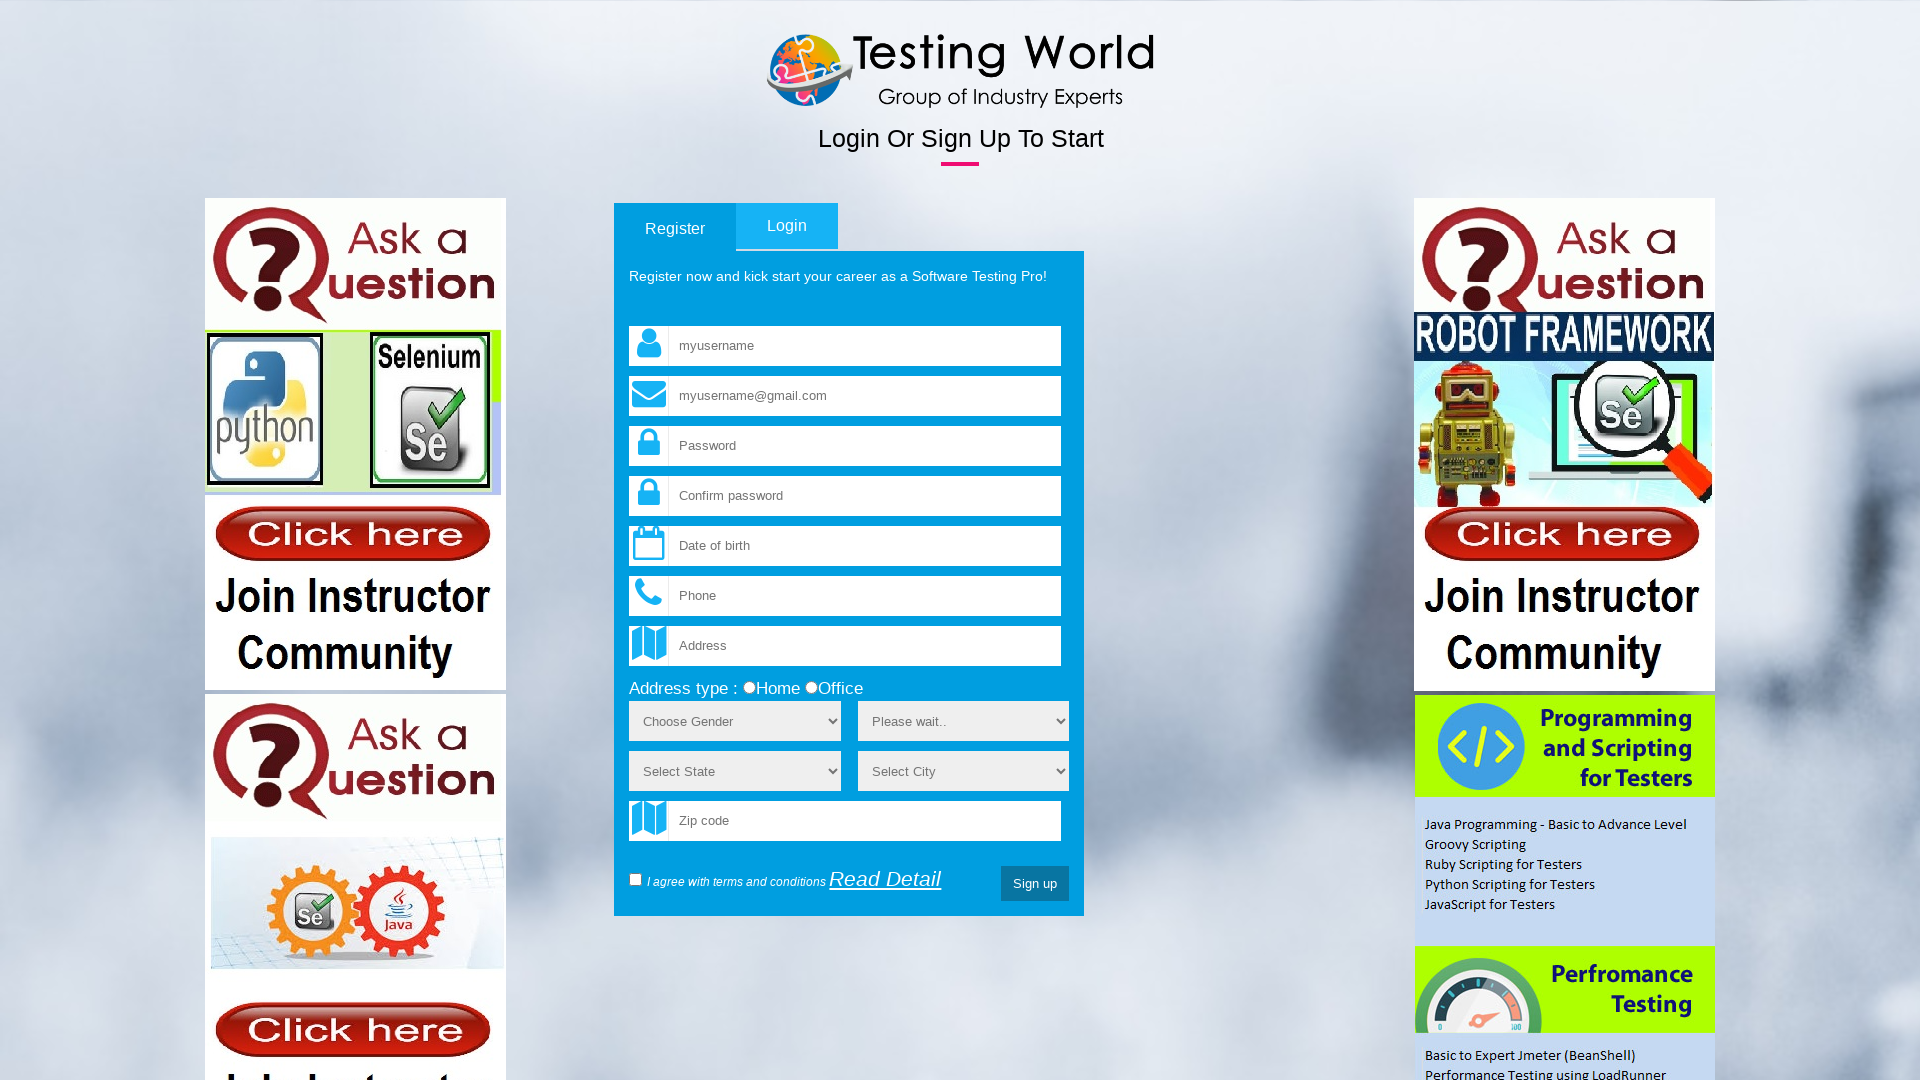

Page loaded with network idle state
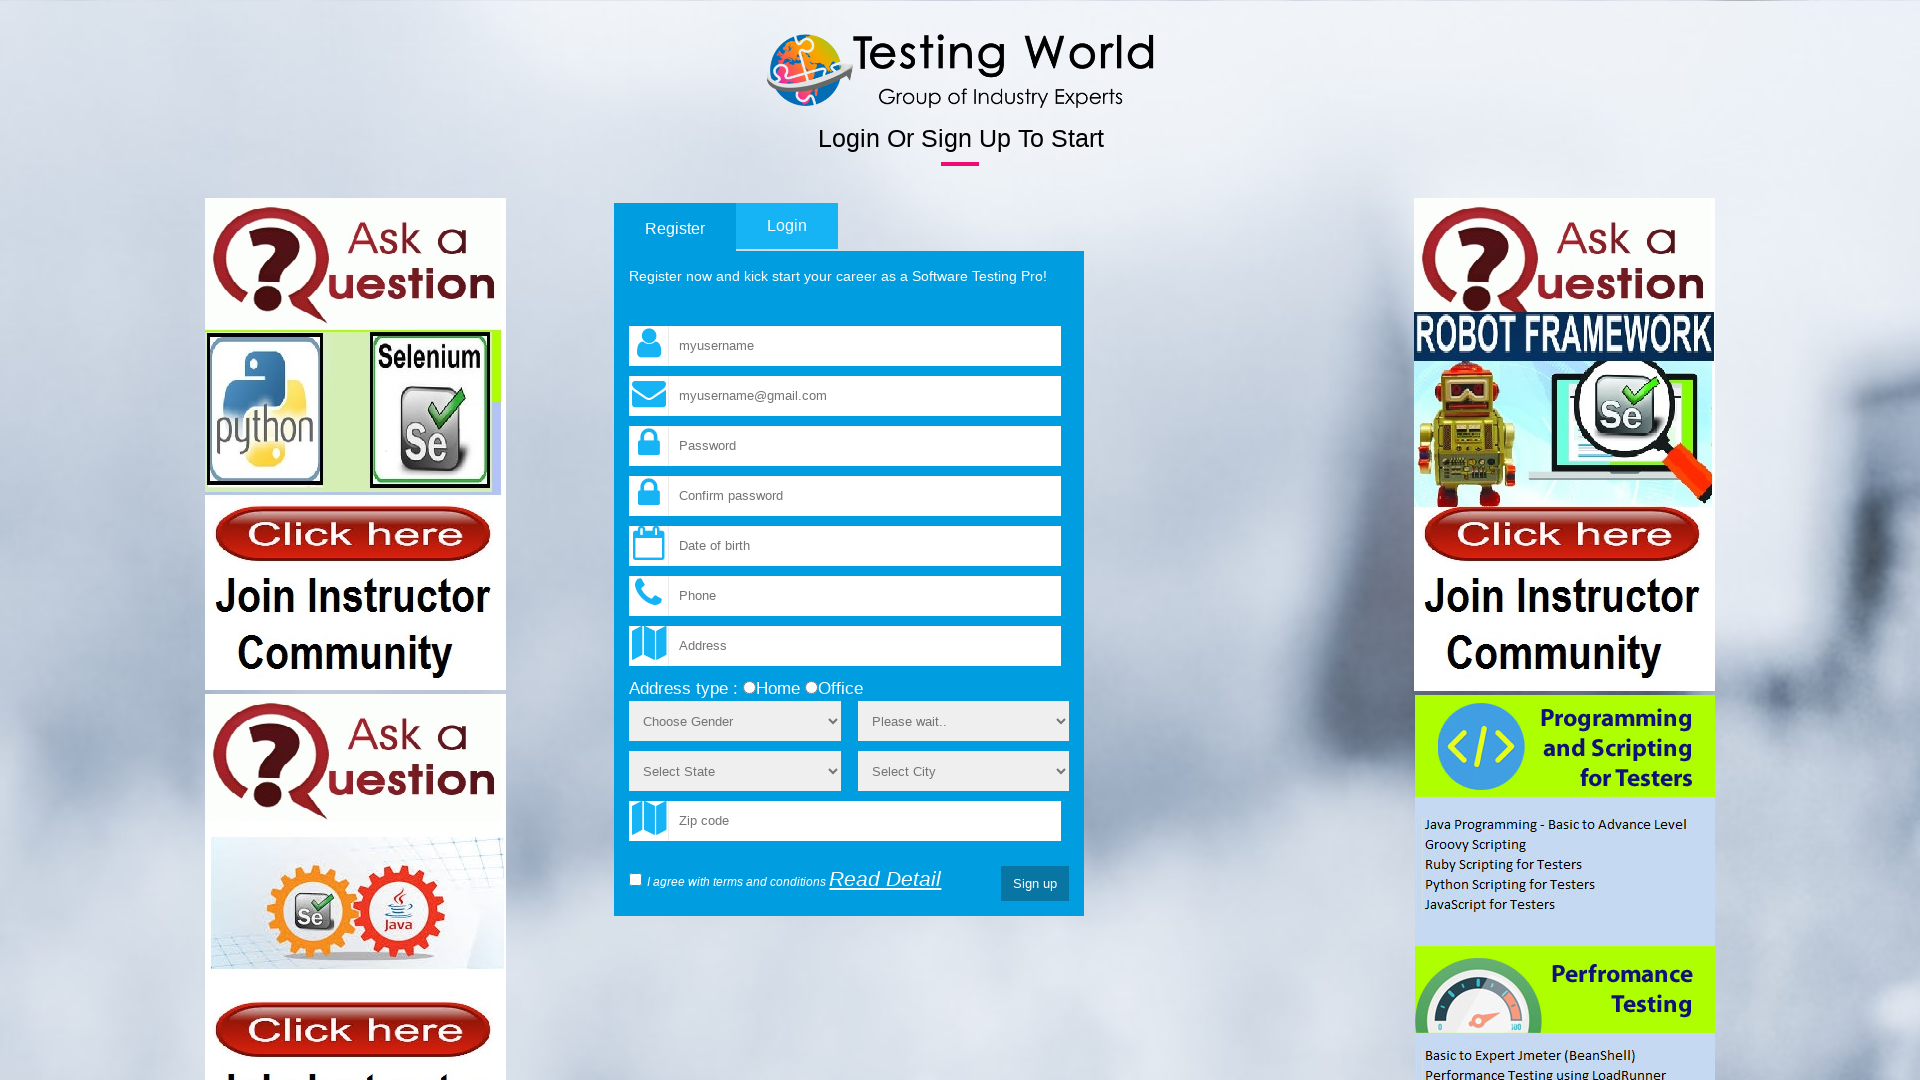

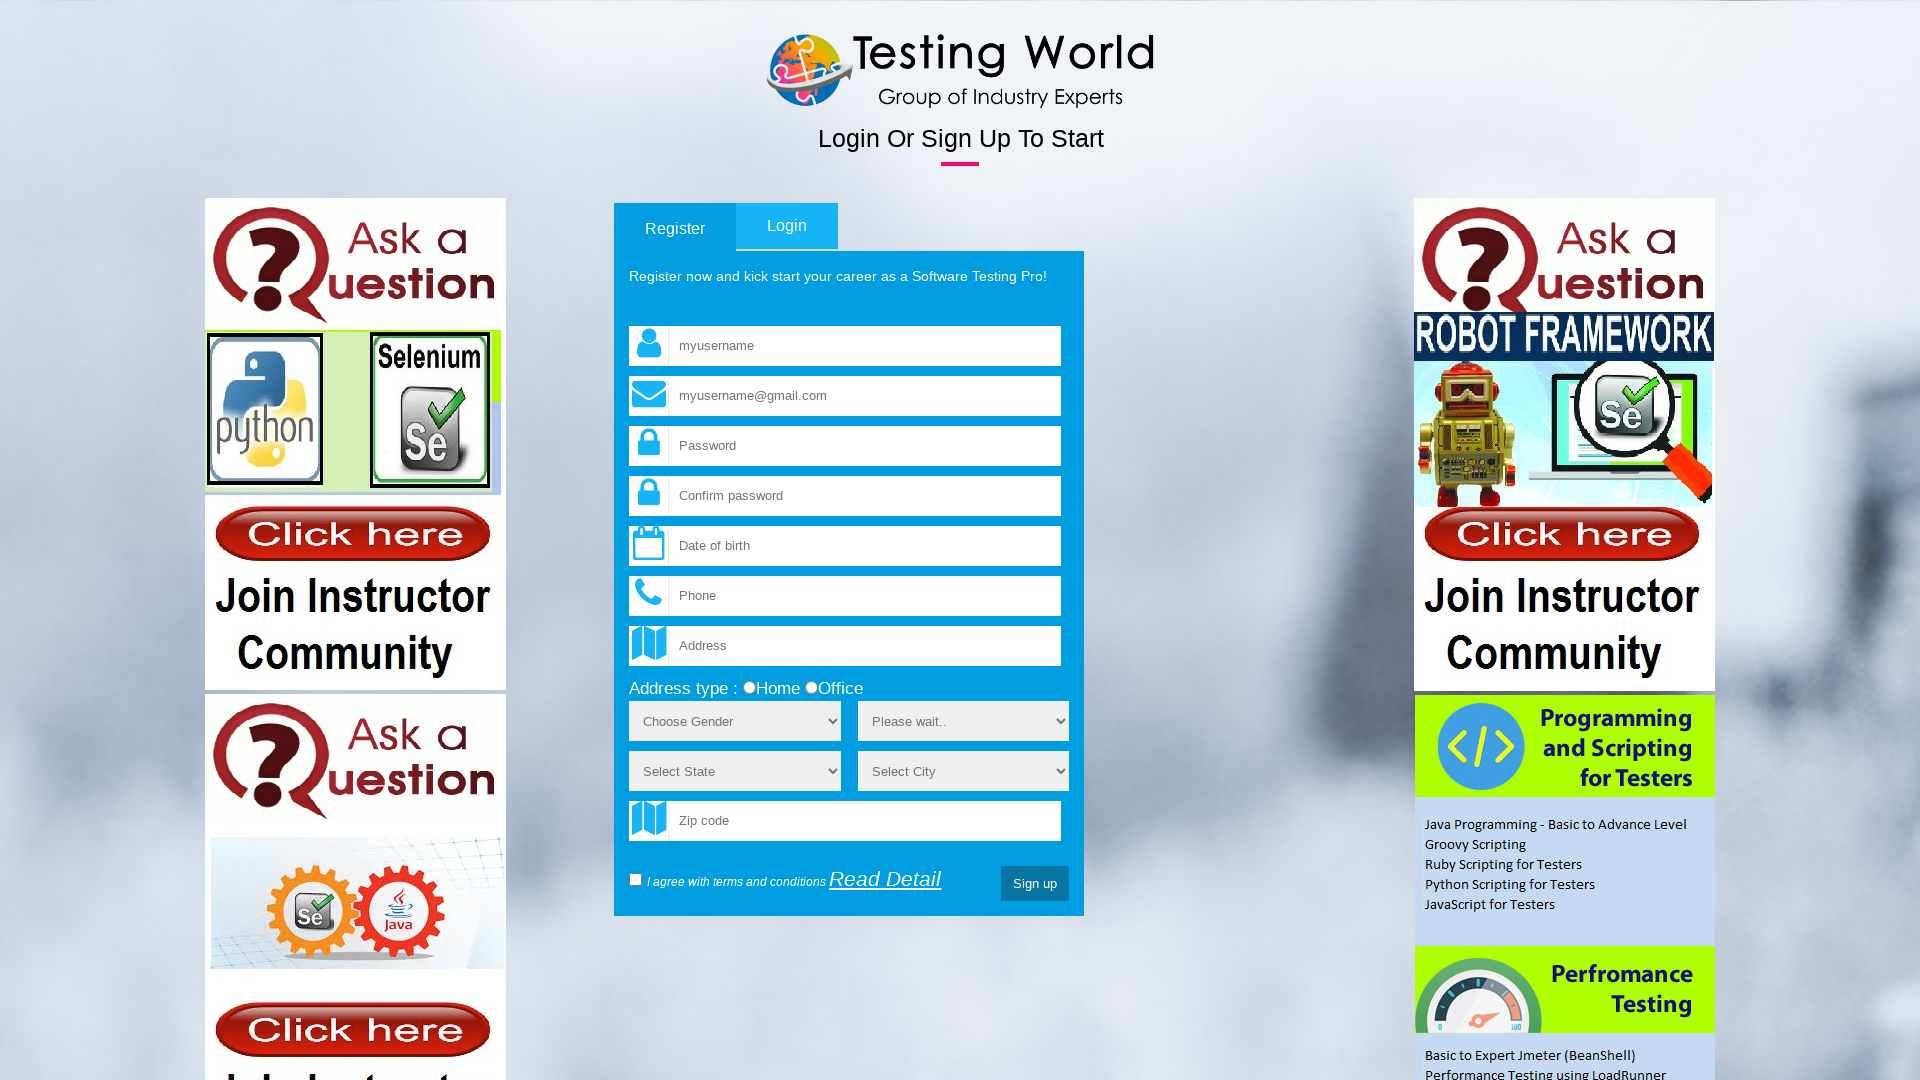